Tests confirmation alert by clicking a button to trigger the confirmation dialog and accepting it

Starting URL: https://training-support.net/webelements/alerts

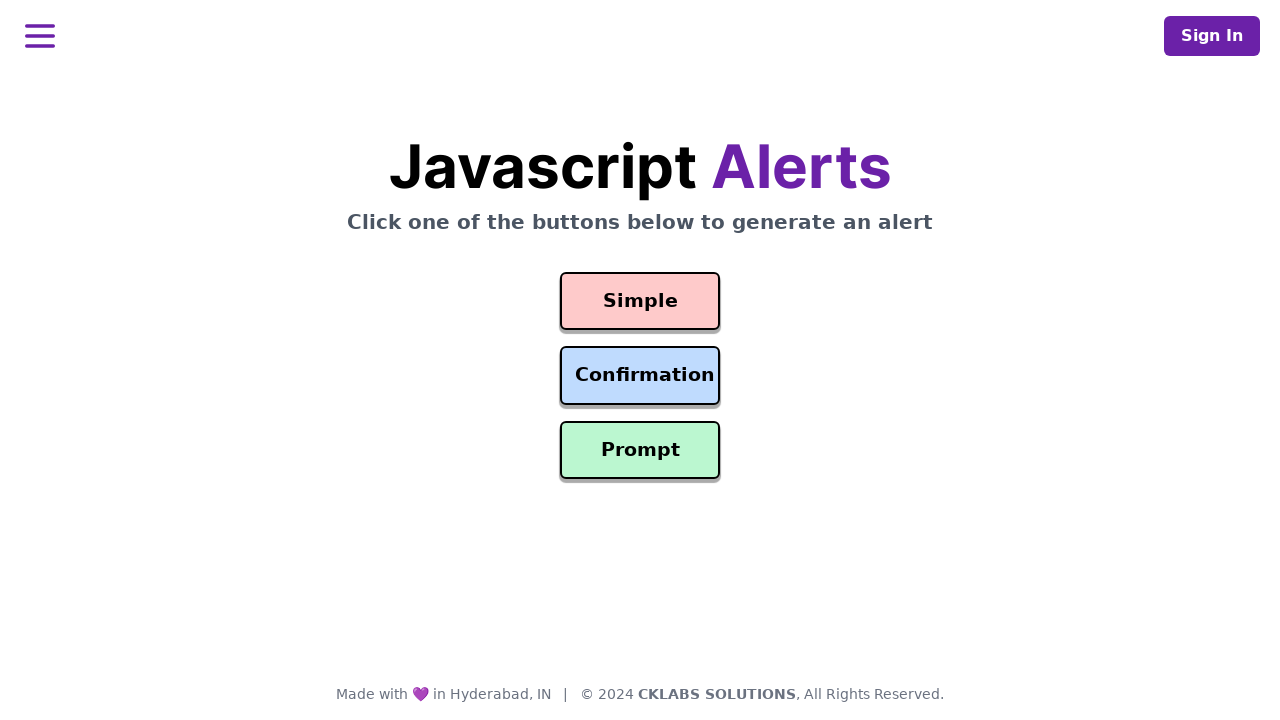

Set up dialog handler to accept confirmation alerts
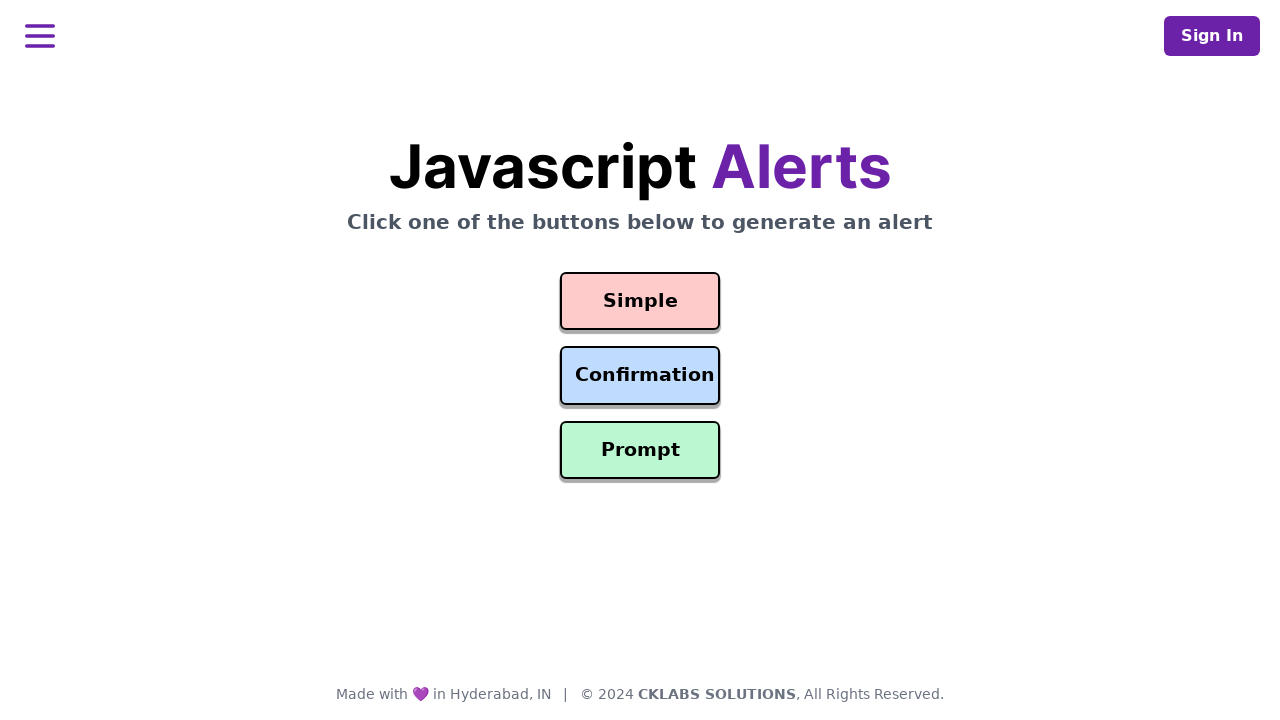

Clicked confirmation button to trigger alert dialog at (640, 376) on #confirmation
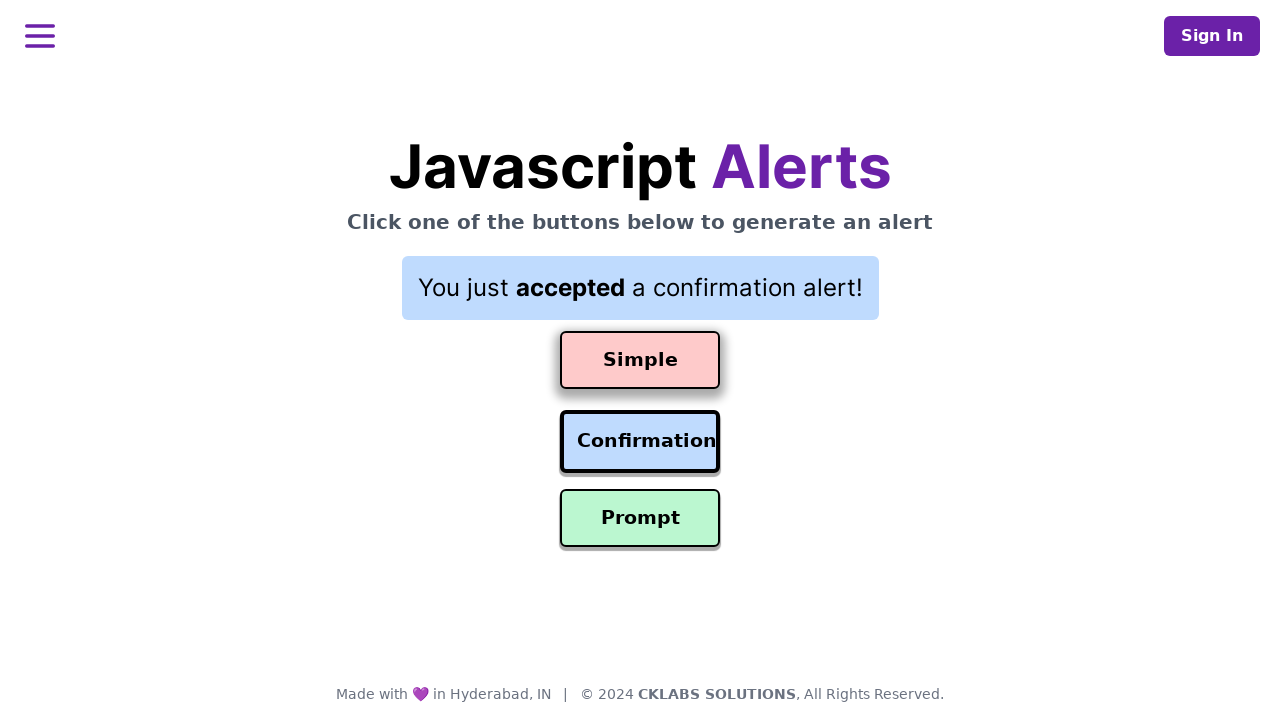

Waited for alert interaction to complete
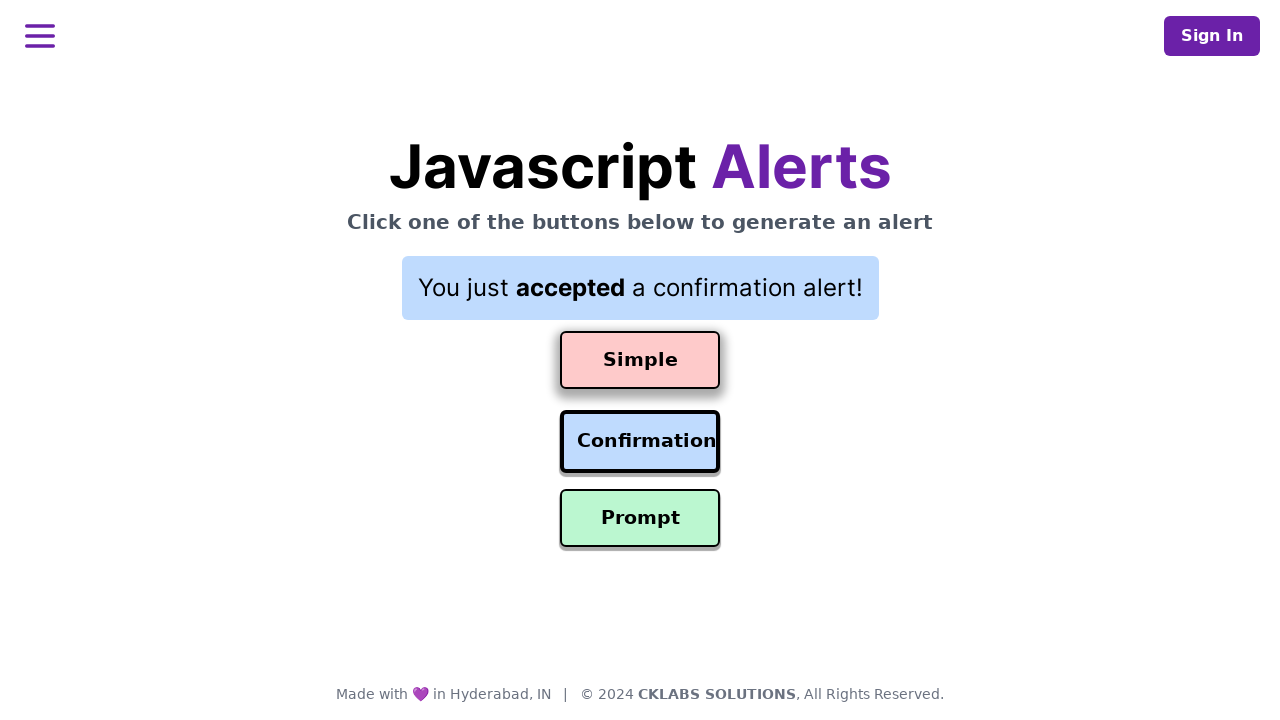

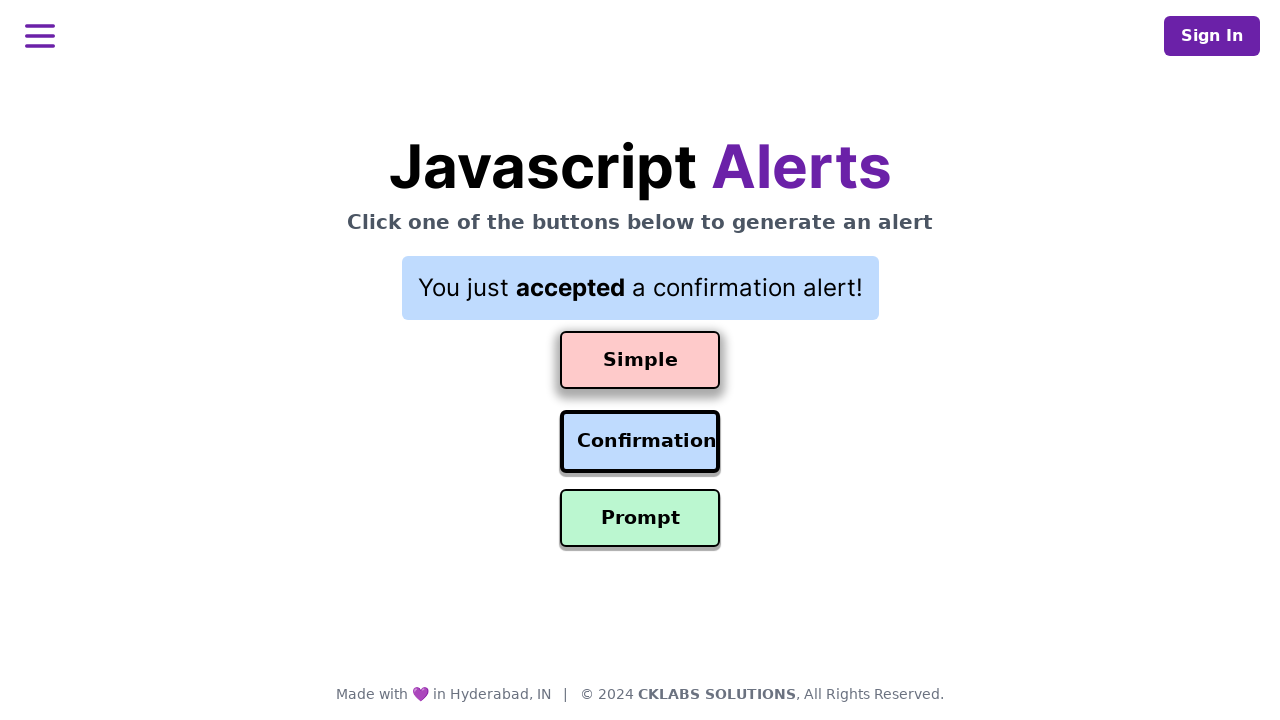